Tests the Booking.com search functionality by entering text into the search field and retrieving its value

Starting URL: https://www.booking.com/index.ar.html?label=gen173nr-1BCAEoggI46AdIM1gEaEOIAQGYAQG4ARfIAQzYAQHoAQGIAgGoAgO4ArO6iaoGwAIB0gIkYmNhOTMzYmYtZDI2Zi00YTE4LWJiNmMtYjNlZTg2MWM1ZWQ12AIF4AIB&sid=22e55f4d169b0dfdaea61e3a93db8bd1&keep_landing=1&sb_price_type=total&

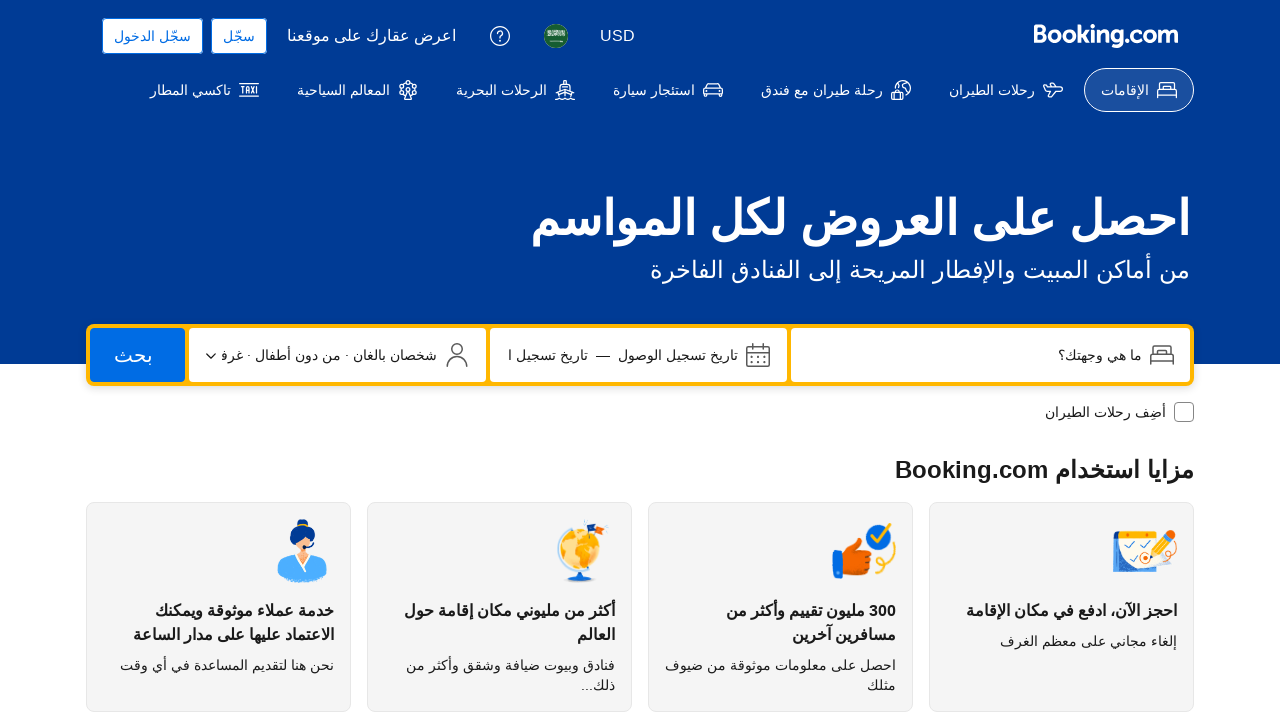

Filled search field with 'shram' on Booking.com on input[name='ss']
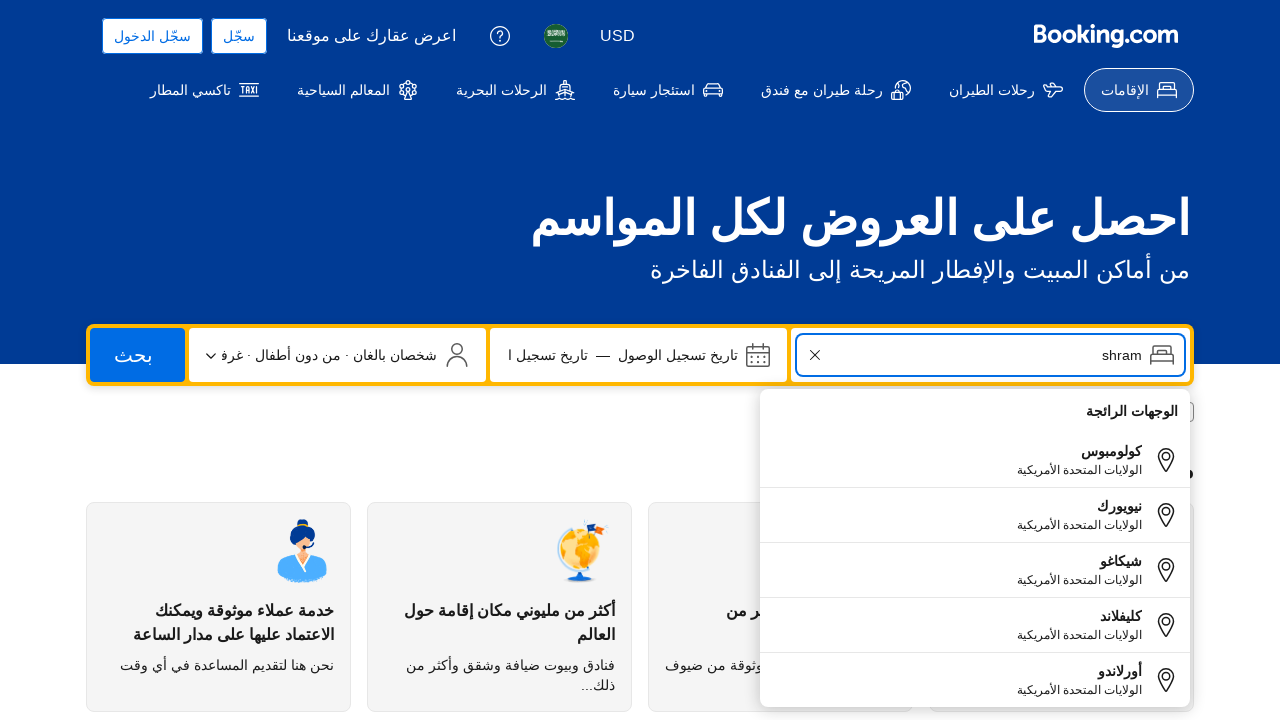

Retrieved search field value: 'shram'
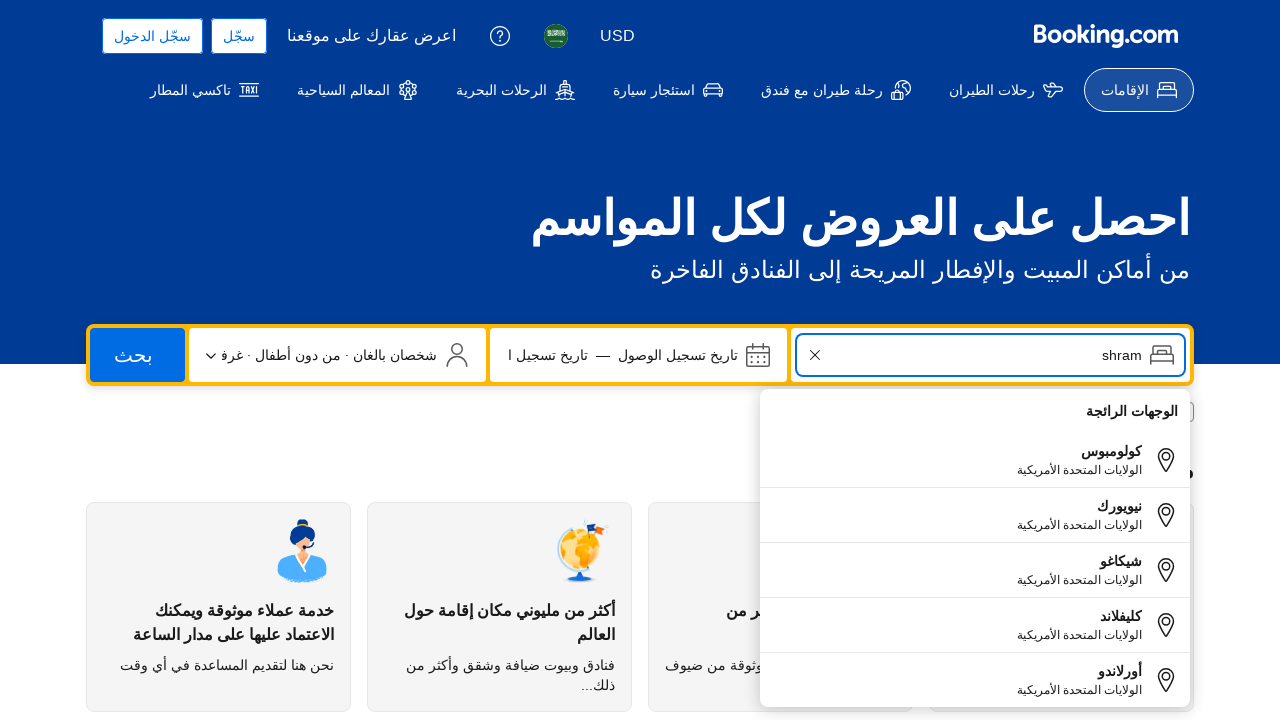

Printed search field value to console
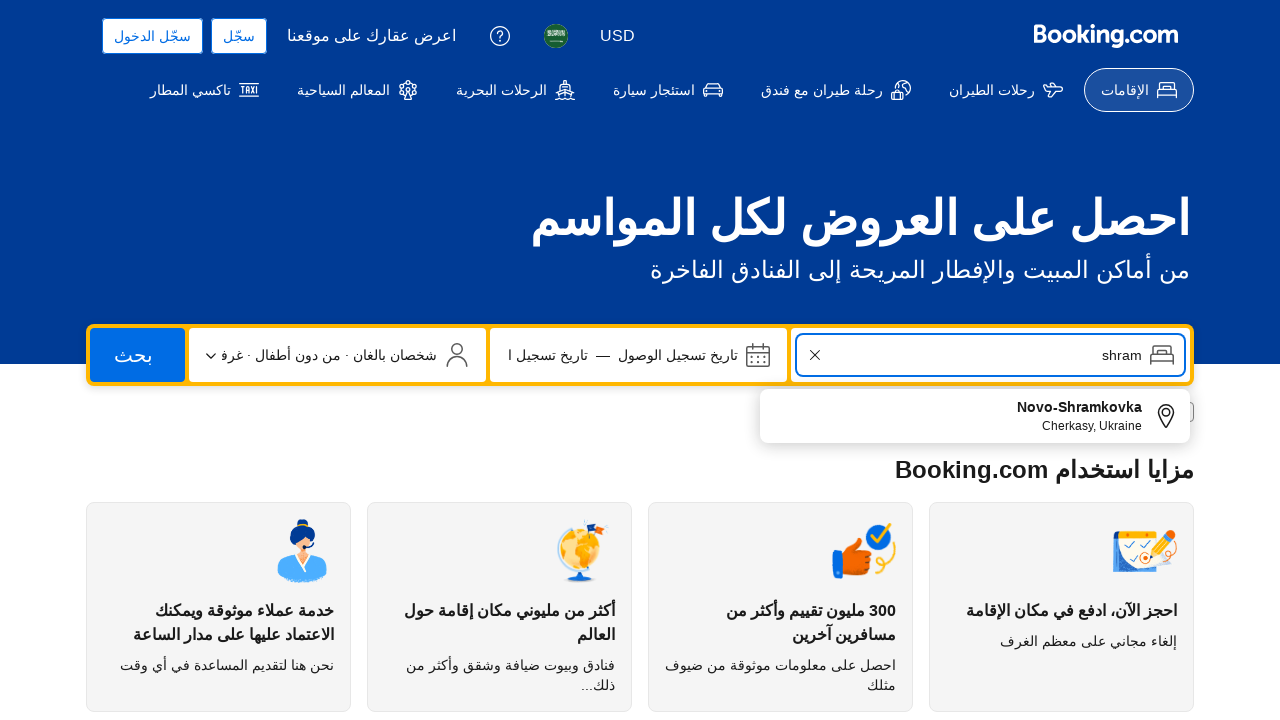

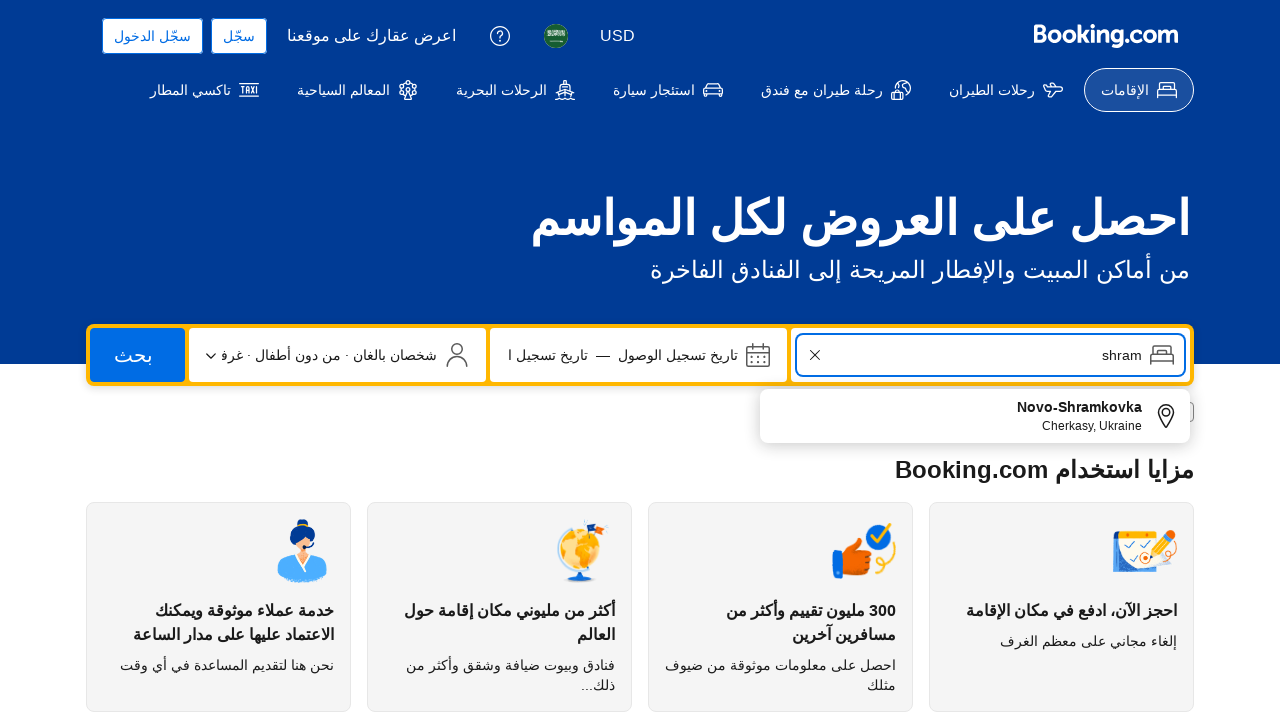